Tests that new todo items are appended to the bottom of the list by creating 3 items and verifying the count

Starting URL: https://demo.playwright.dev/todomvc

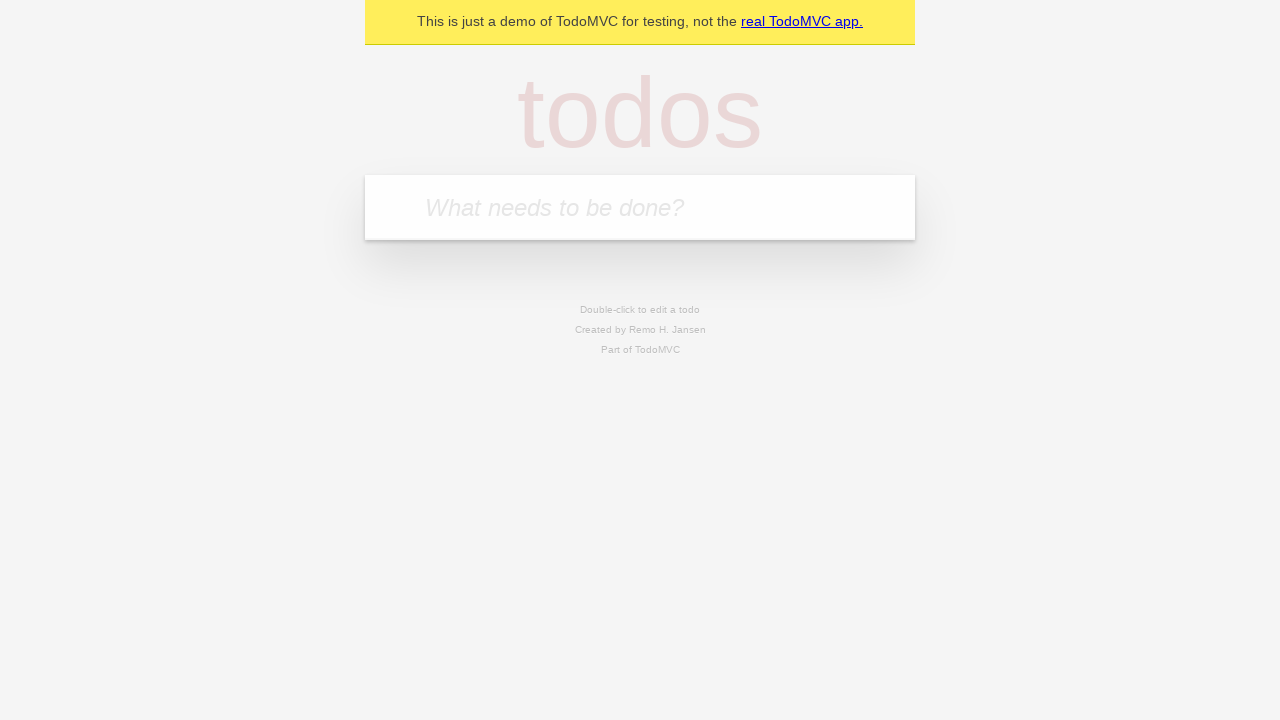

Filled new todo input with 'buy some cheese' on .new-todo
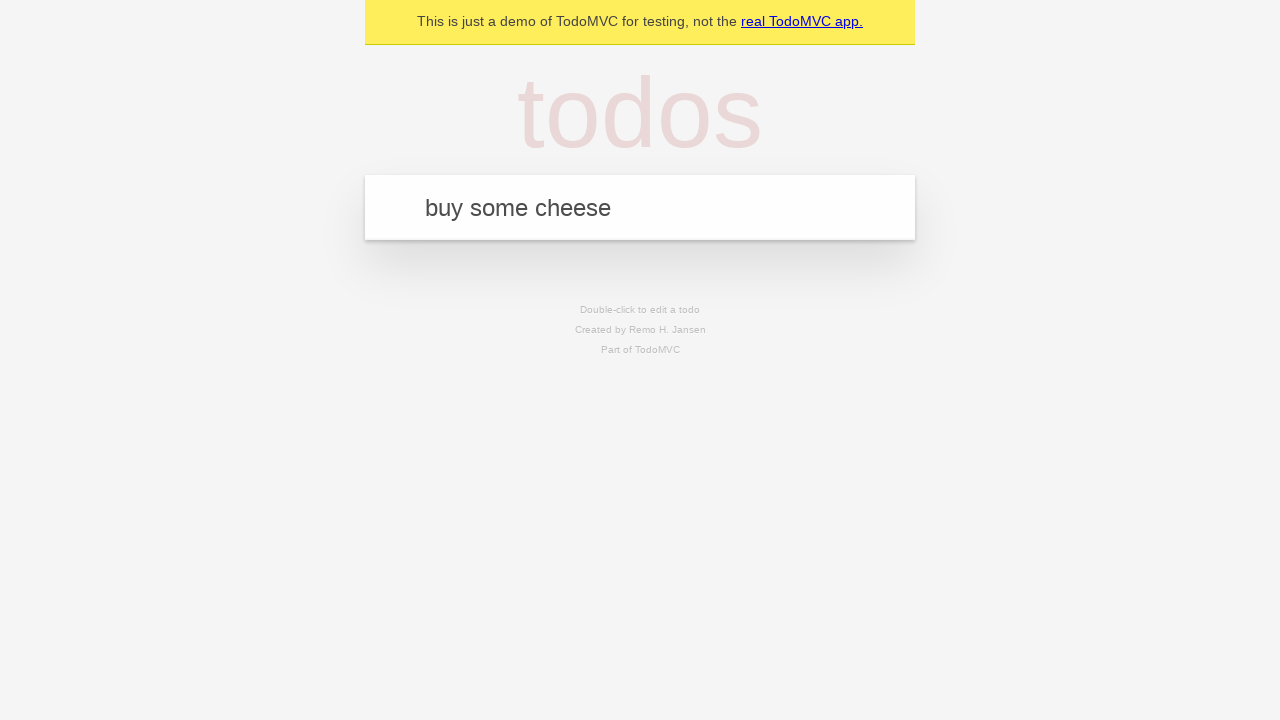

Pressed Enter to create first todo item on .new-todo
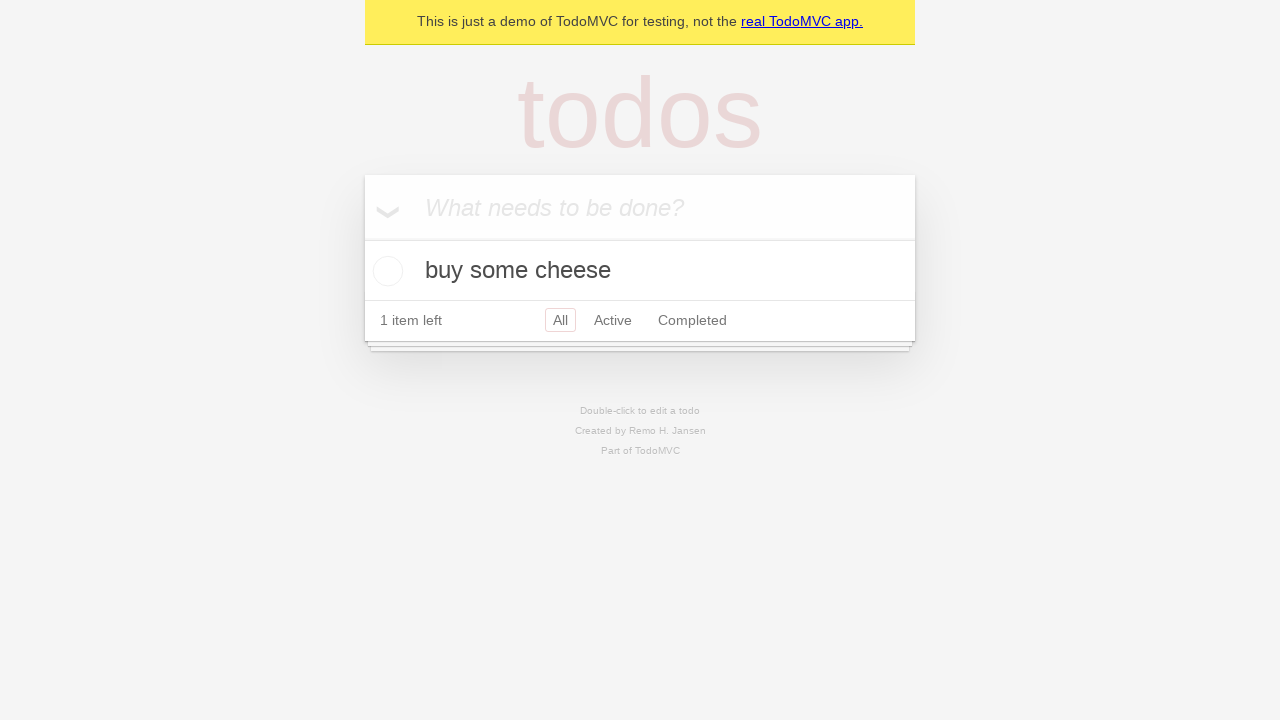

Filled new todo input with 'feed the cat' on .new-todo
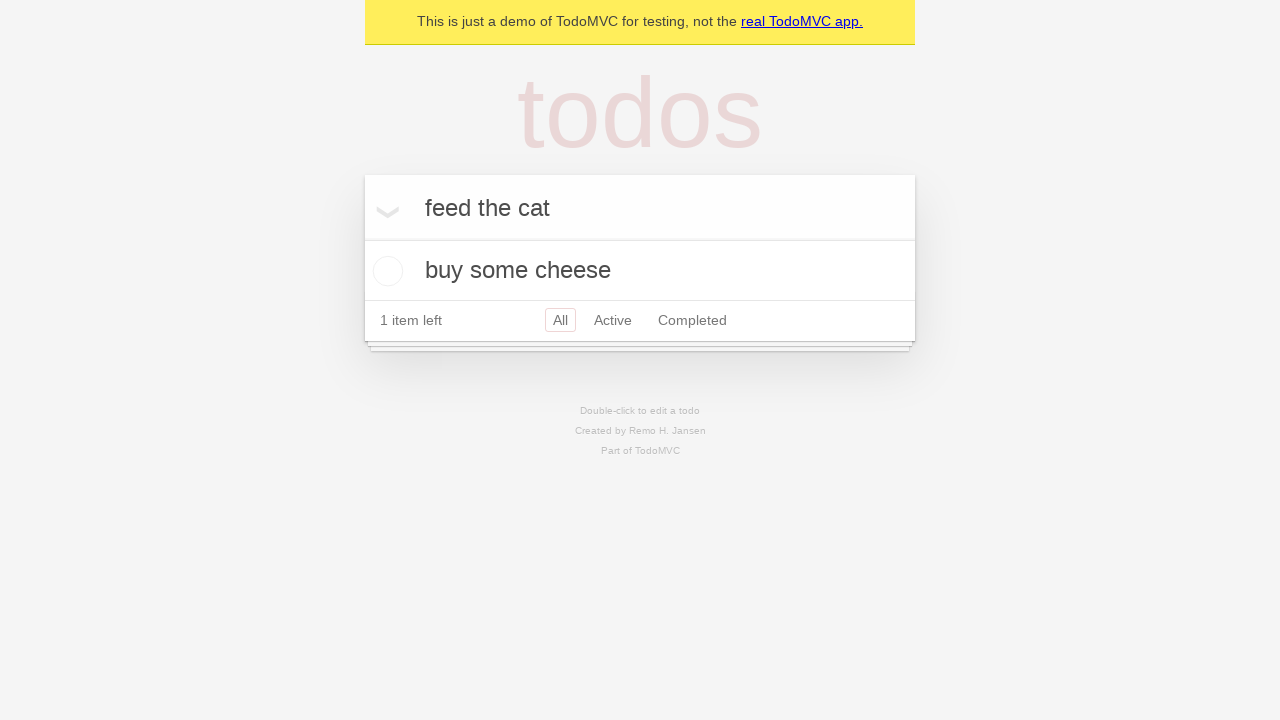

Pressed Enter to create second todo item on .new-todo
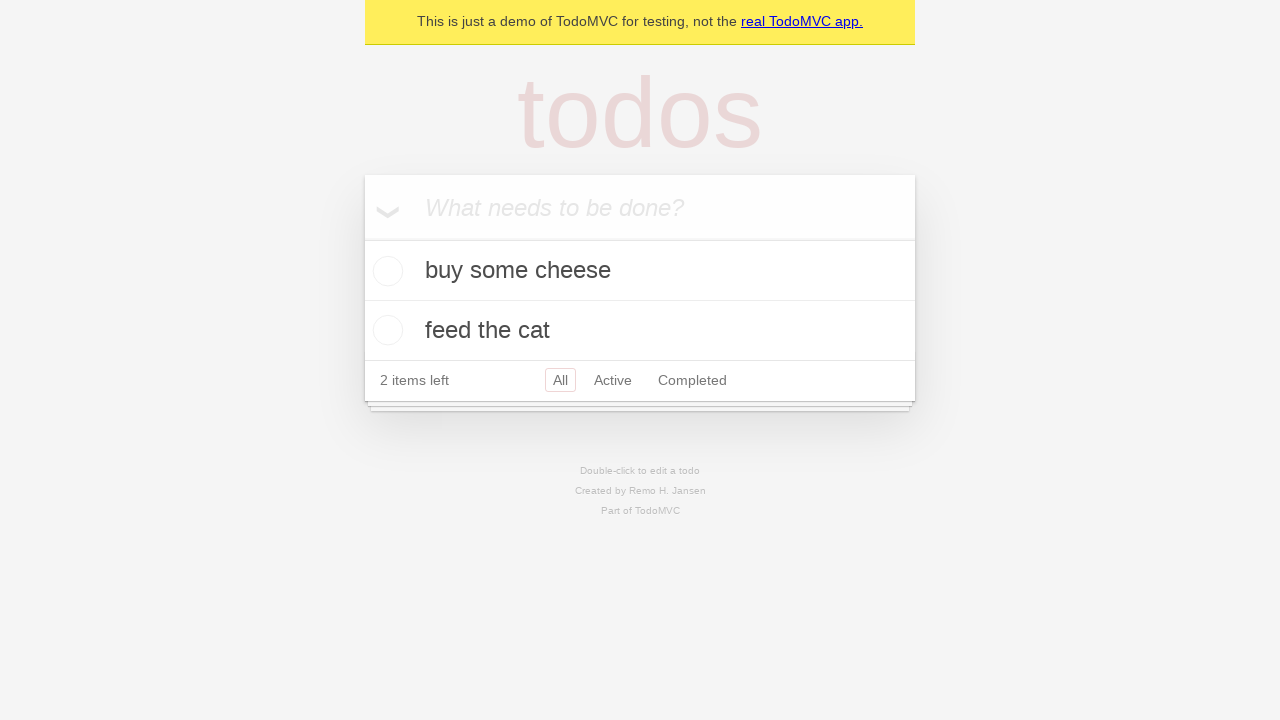

Filled new todo input with 'book a doctors appointment' on .new-todo
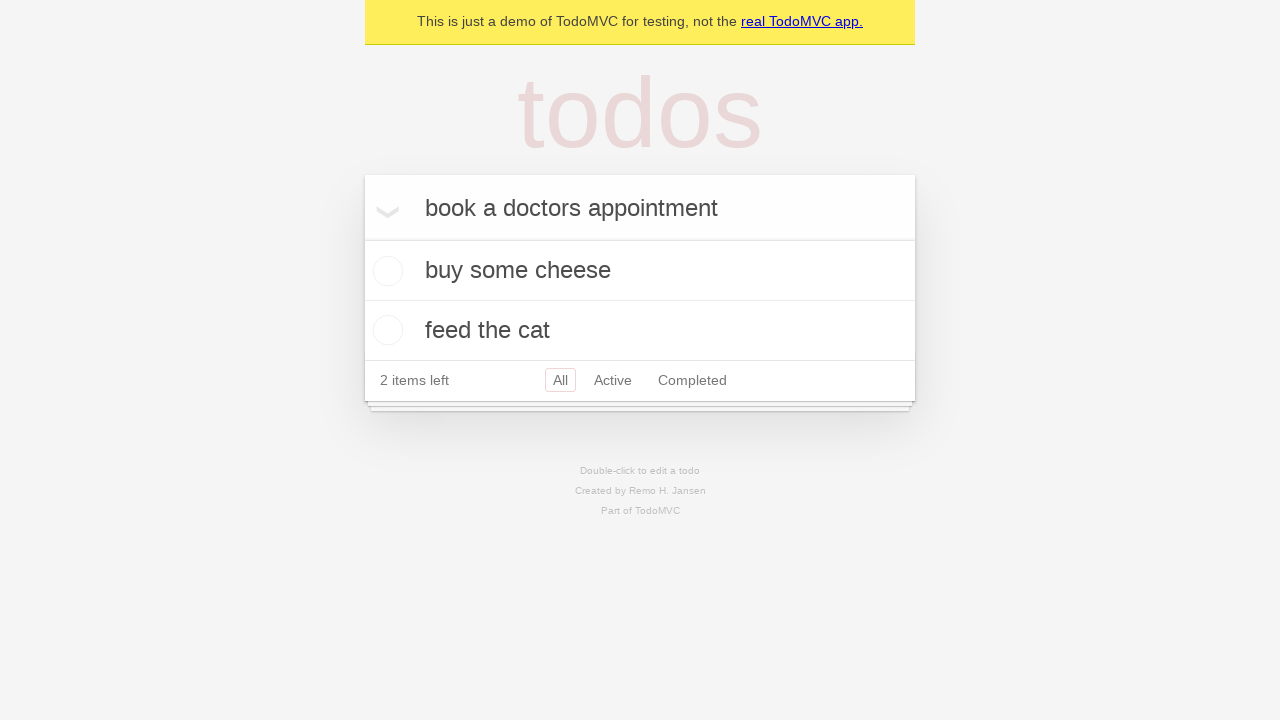

Pressed Enter to create third todo item on .new-todo
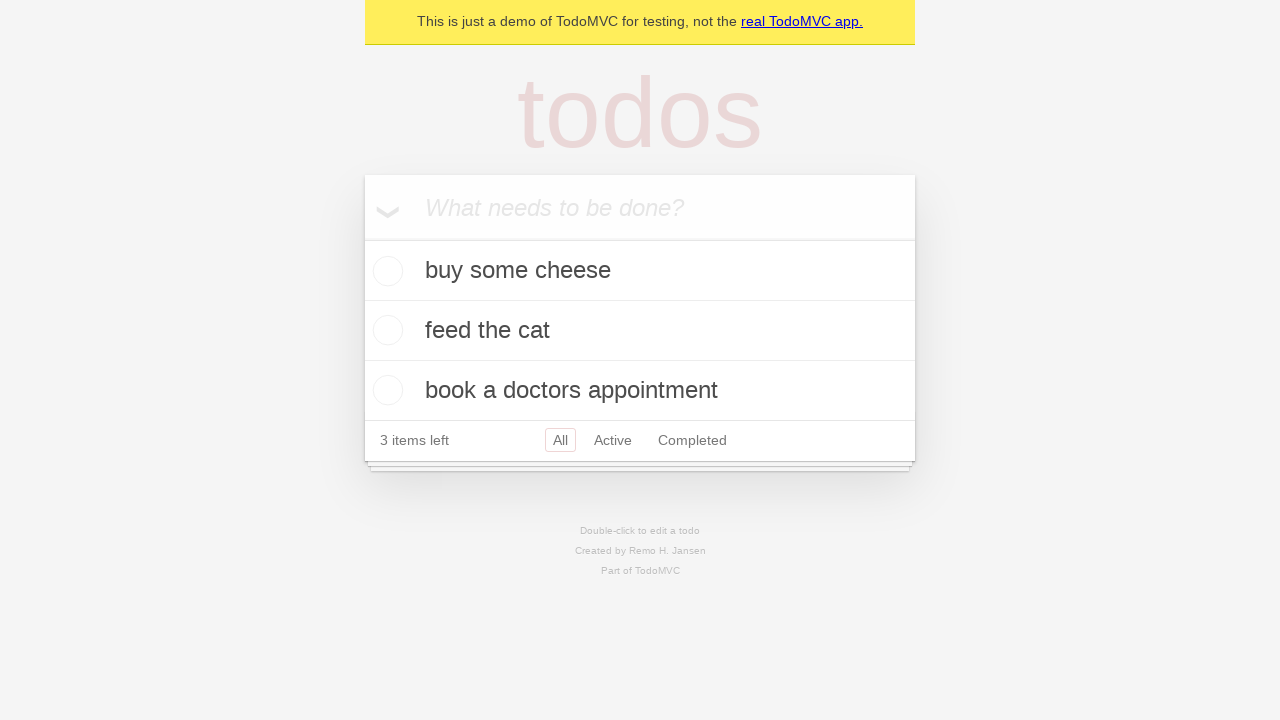

Todo count element loaded, verifying 3 items appended to list
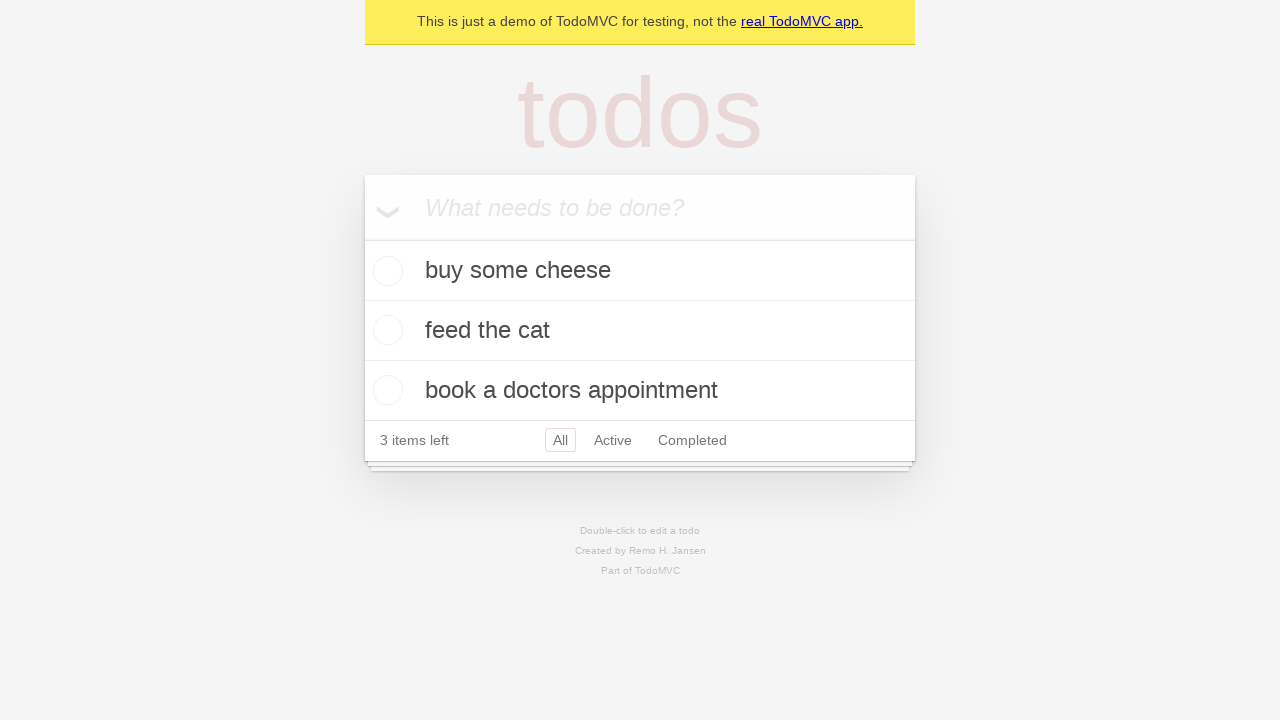

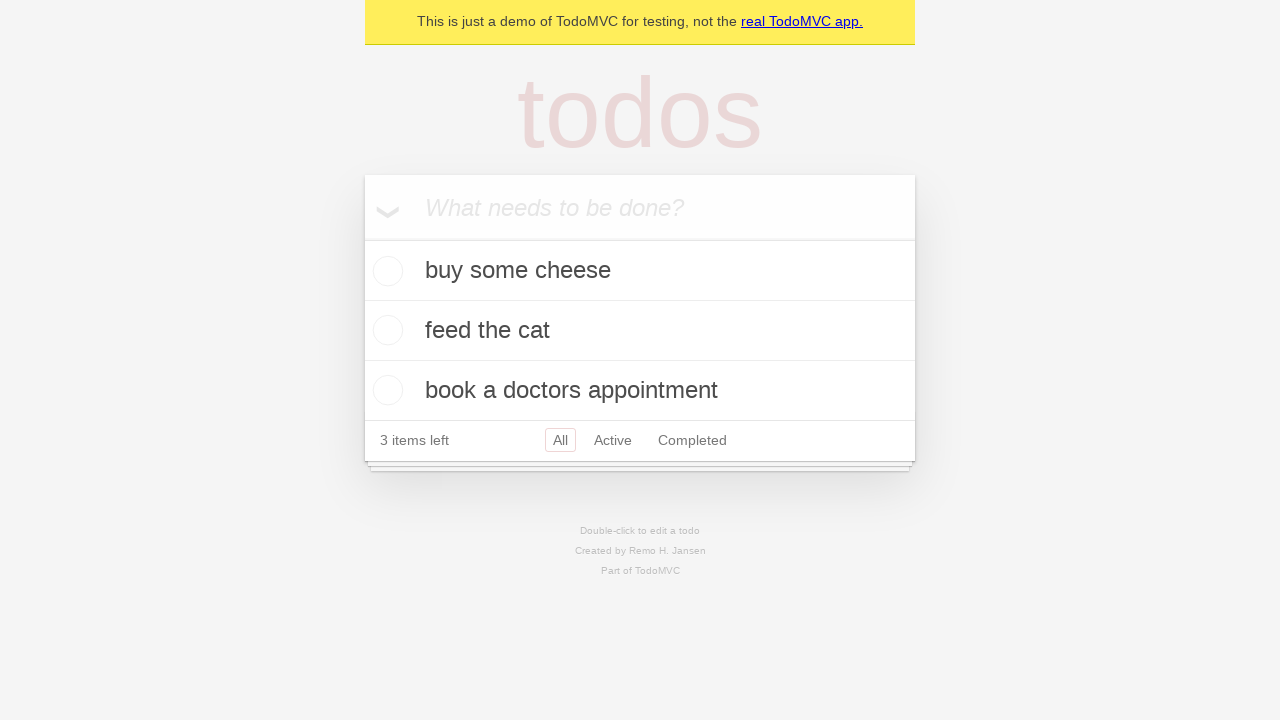